Tests form validation with a phone number that is too short to verify proper length validation

Starting URL: https://demoqa.com/automation-practice-form

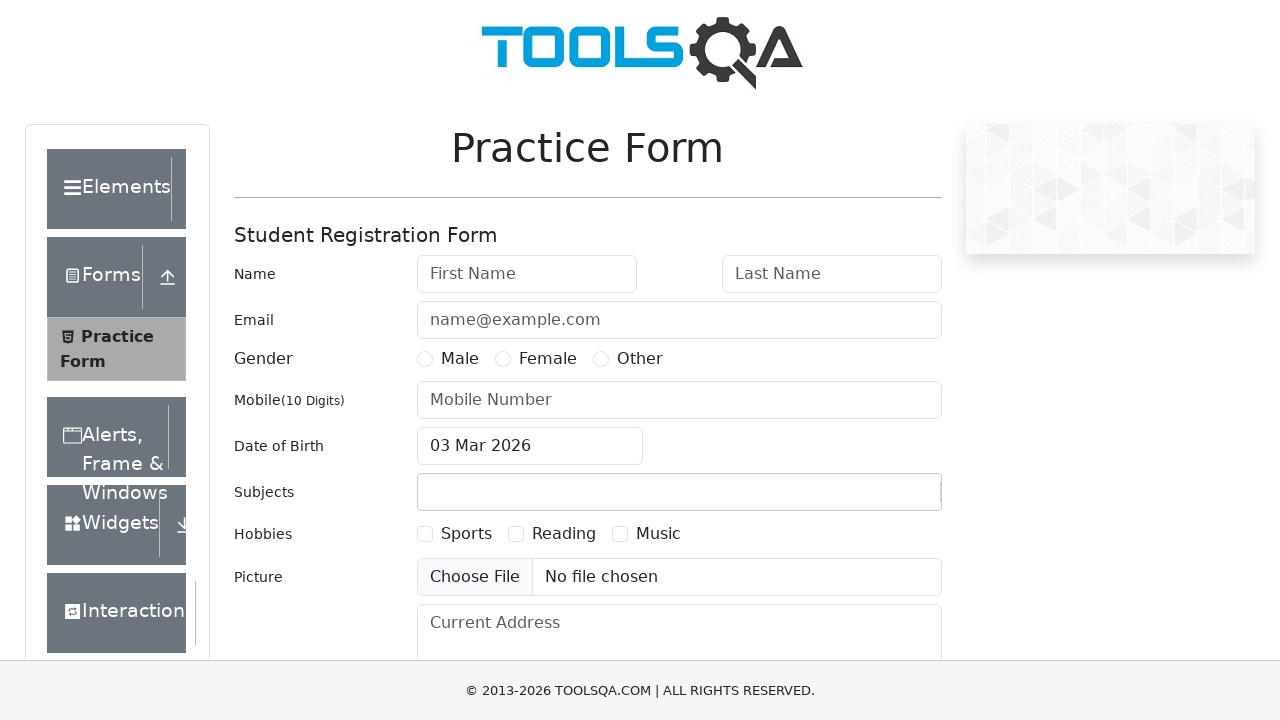

Entered first name 'Shreya' on #firstName
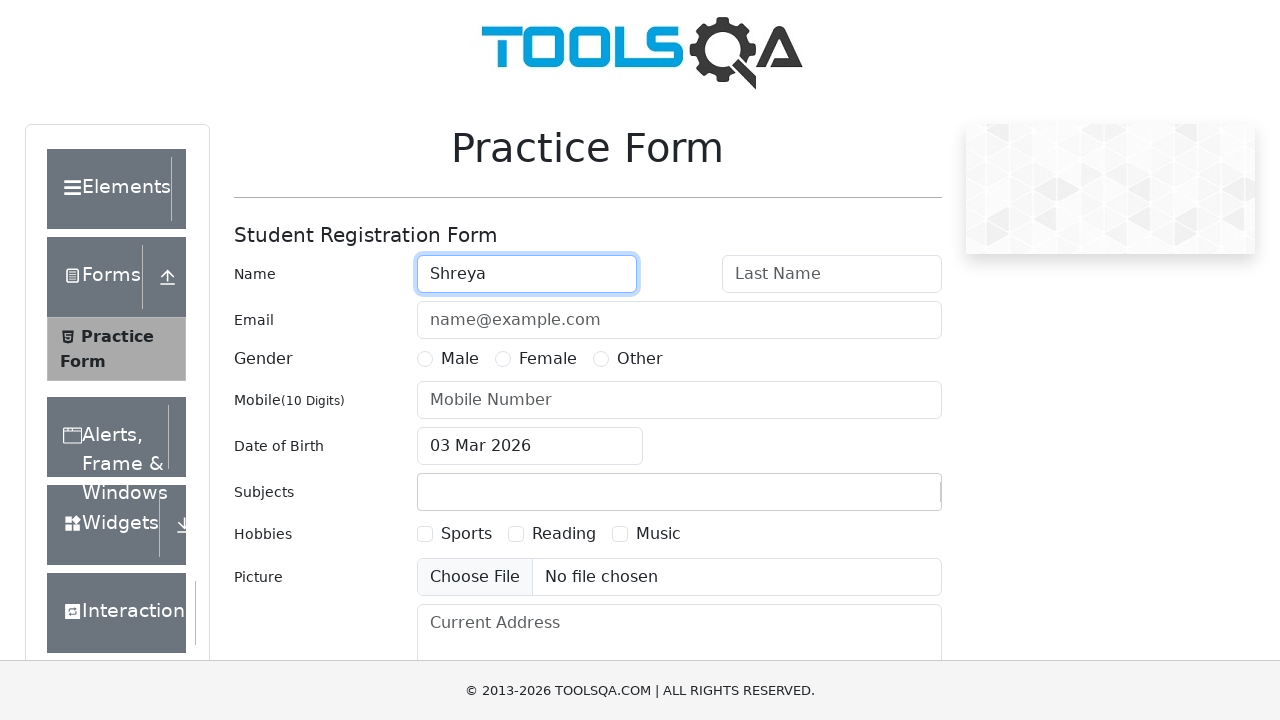

Entered last name 'Joshi' on #lastName
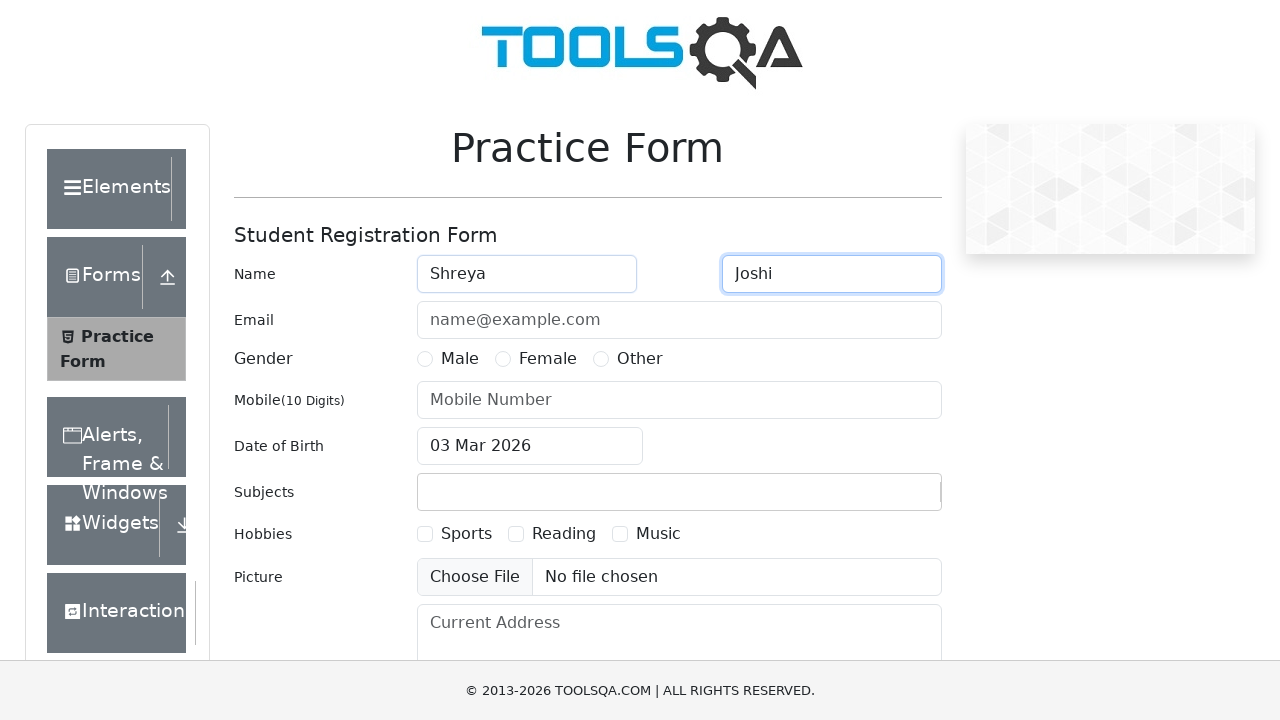

Entered email 'joshishreya1997@gmail.com' on #userEmail
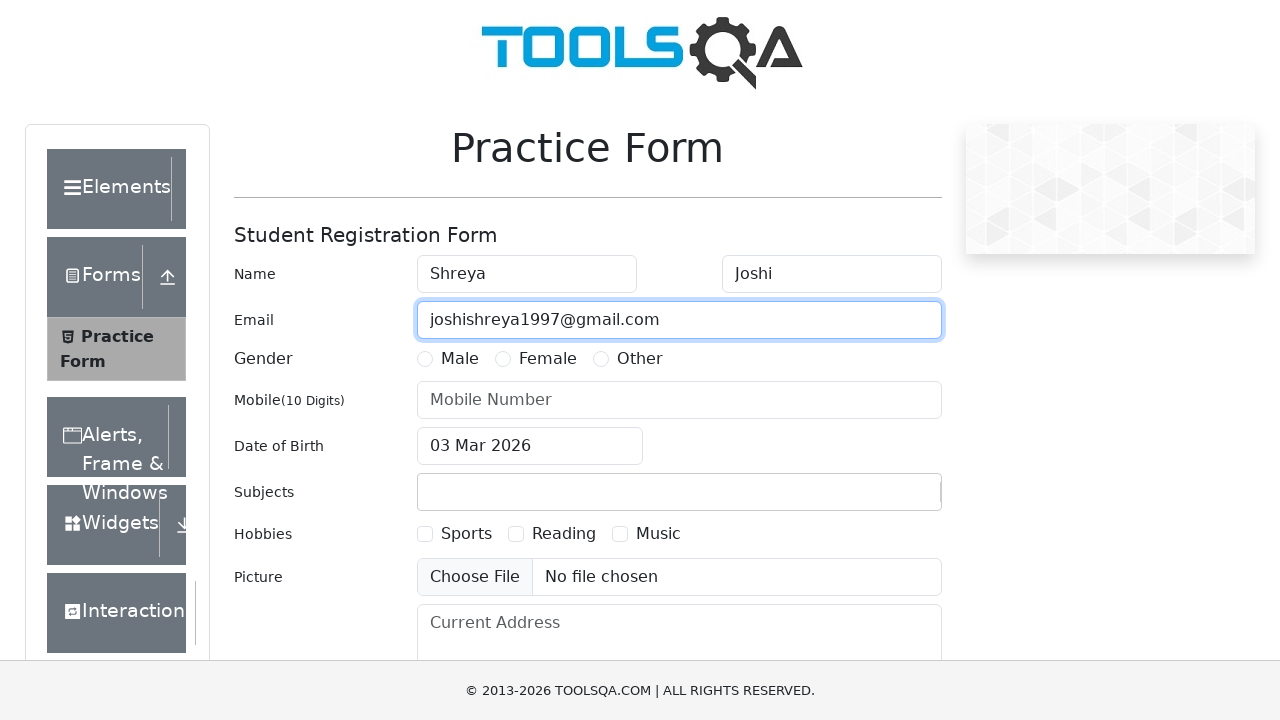

Selected gender option at (460, 359) on label[for='gender-radio-1']
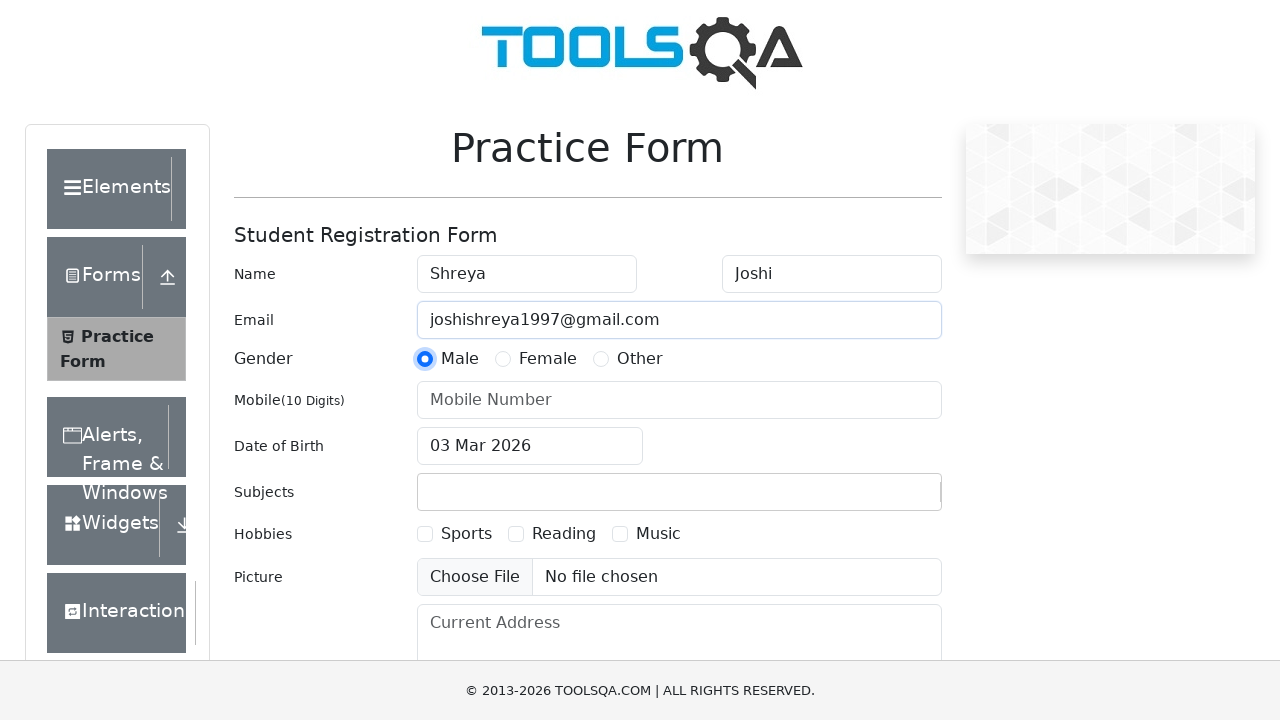

Entered phone number '12345' which is too short for validation on #userNumber
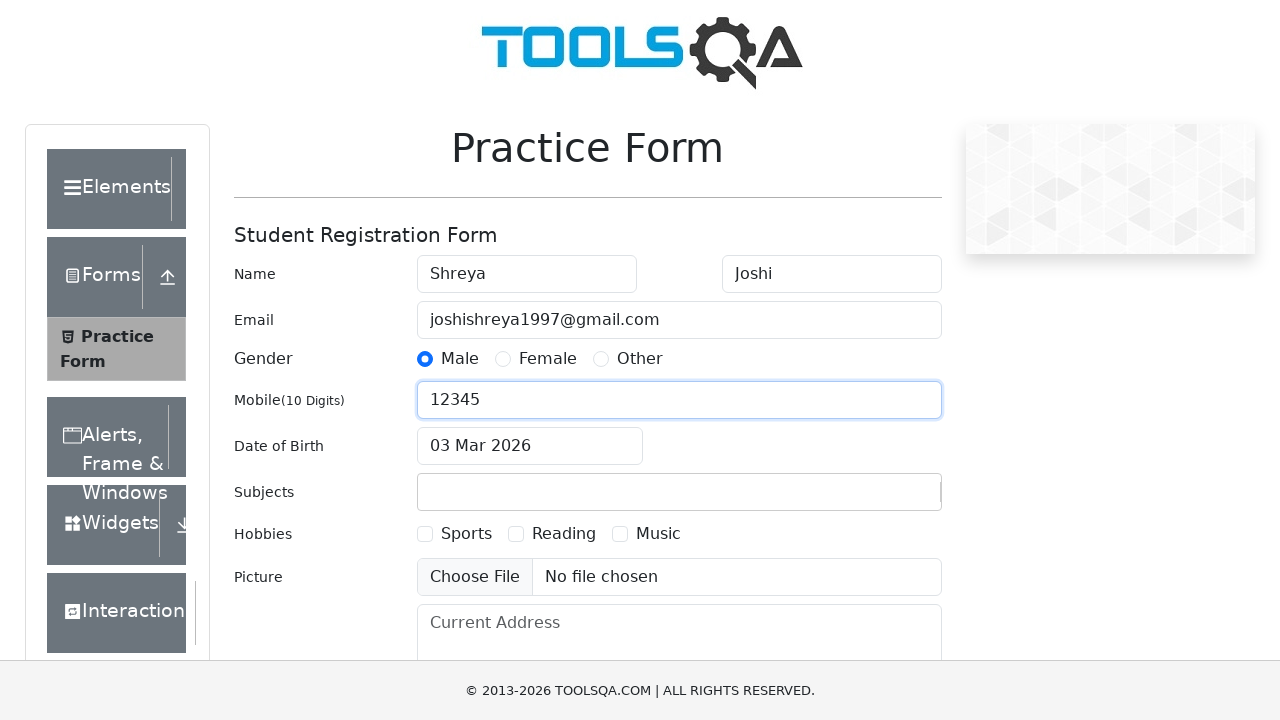

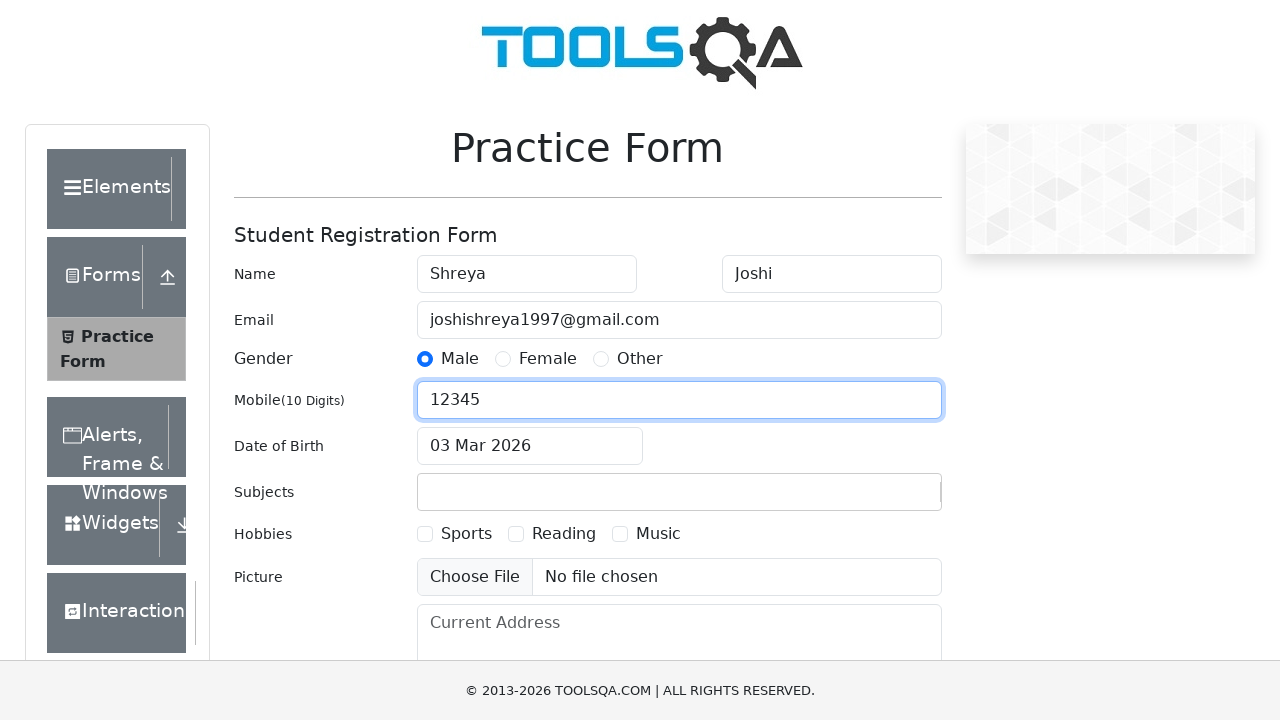